Tests that todo items persist after page reload using browser storage.

Starting URL: https://demo.playwright.dev/todomvc/#/

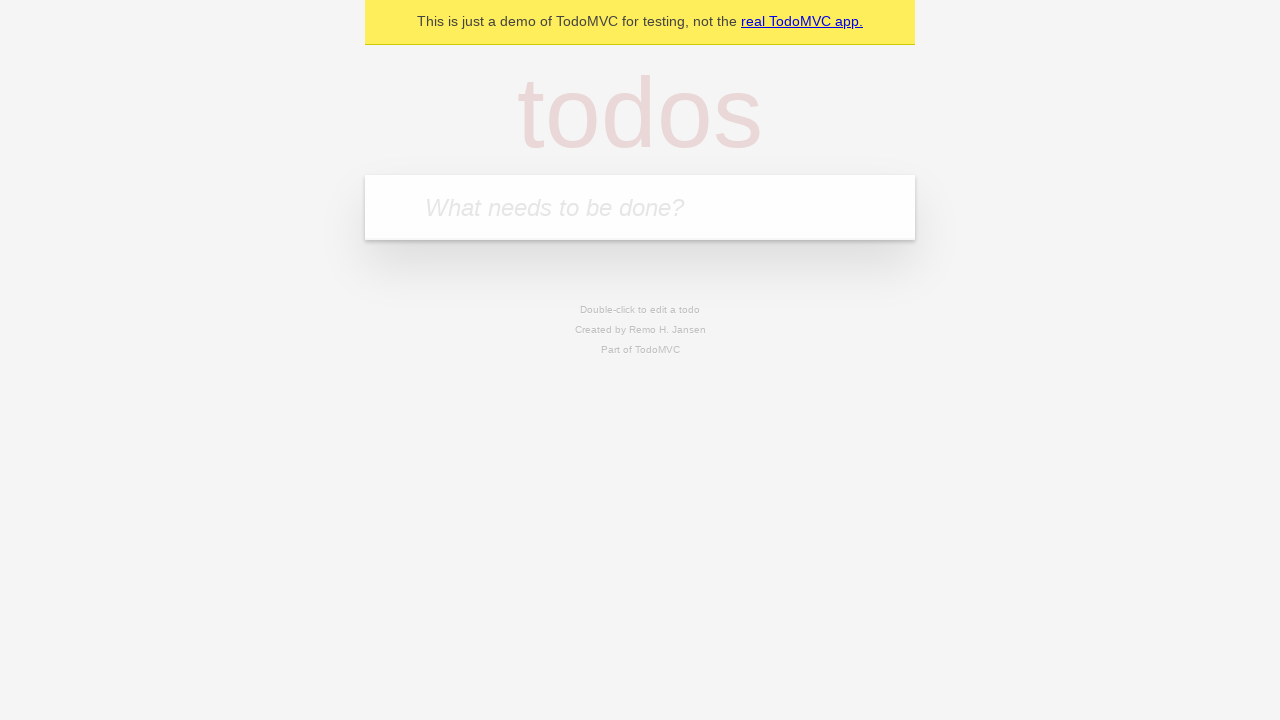

Filled new todo input field with 'Persistent Task Item' on .new-todo
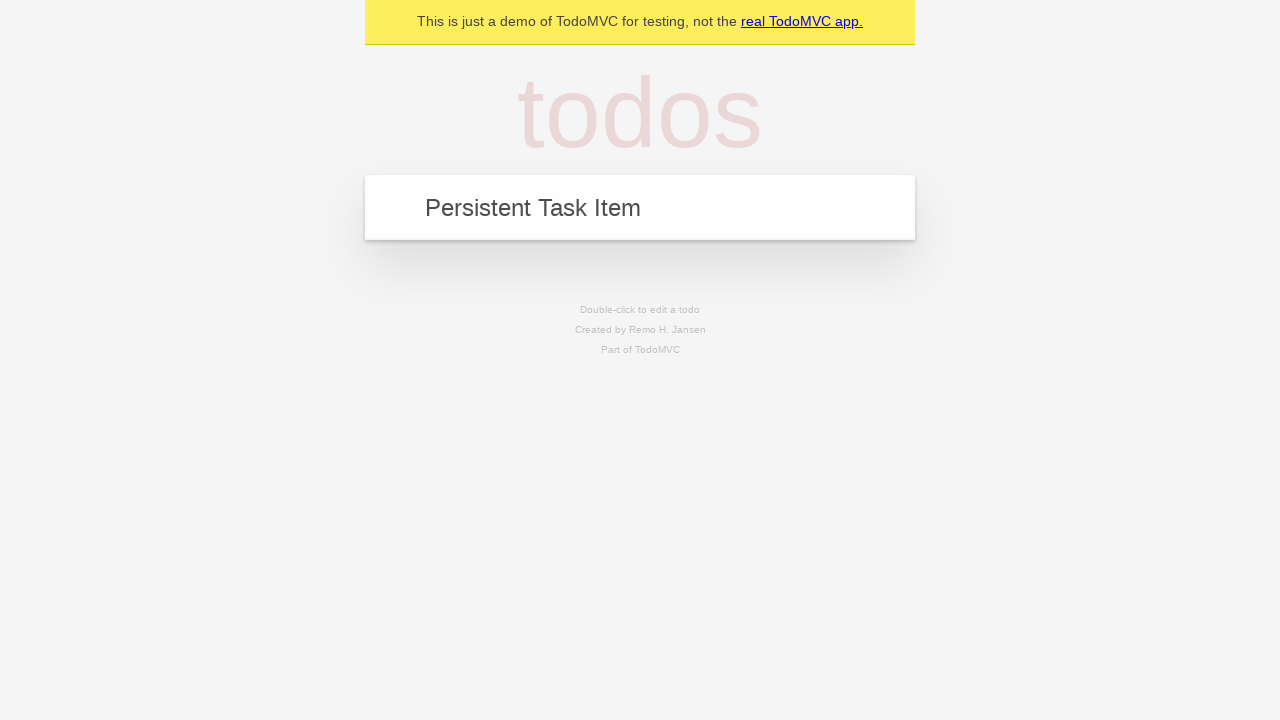

Pressed Enter to add new todo item on .new-todo
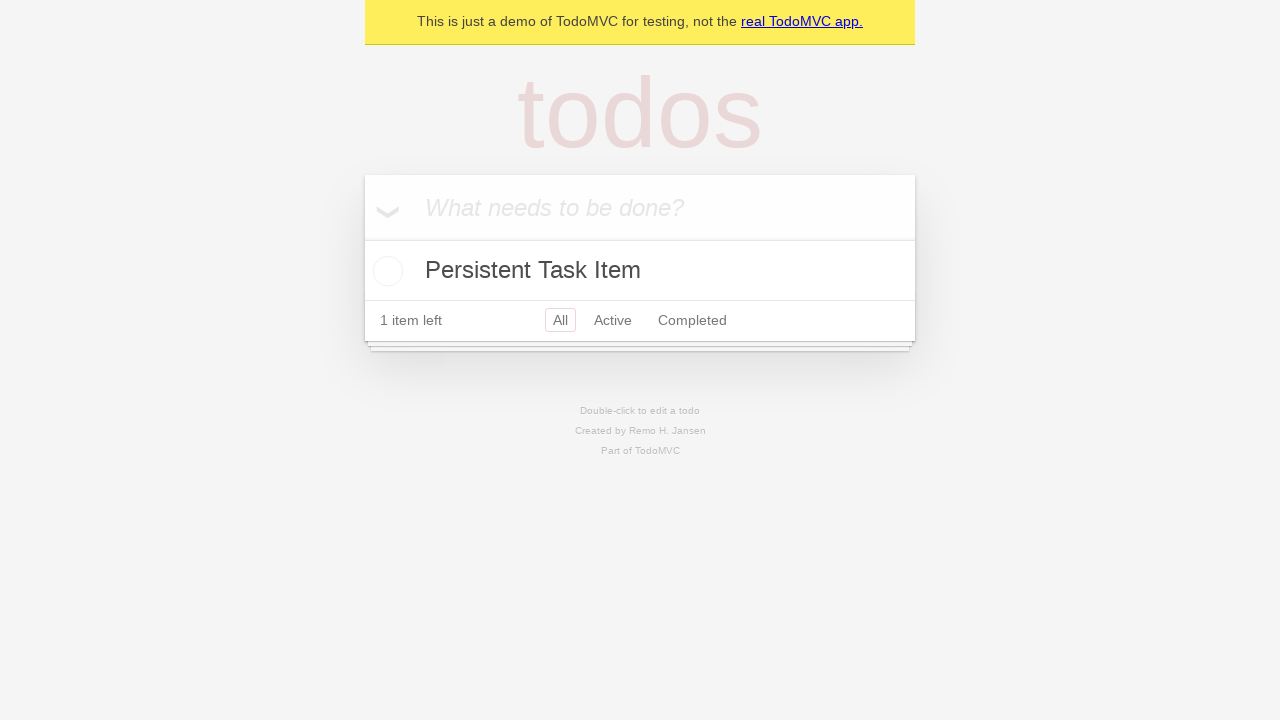

New todo item appeared in the list
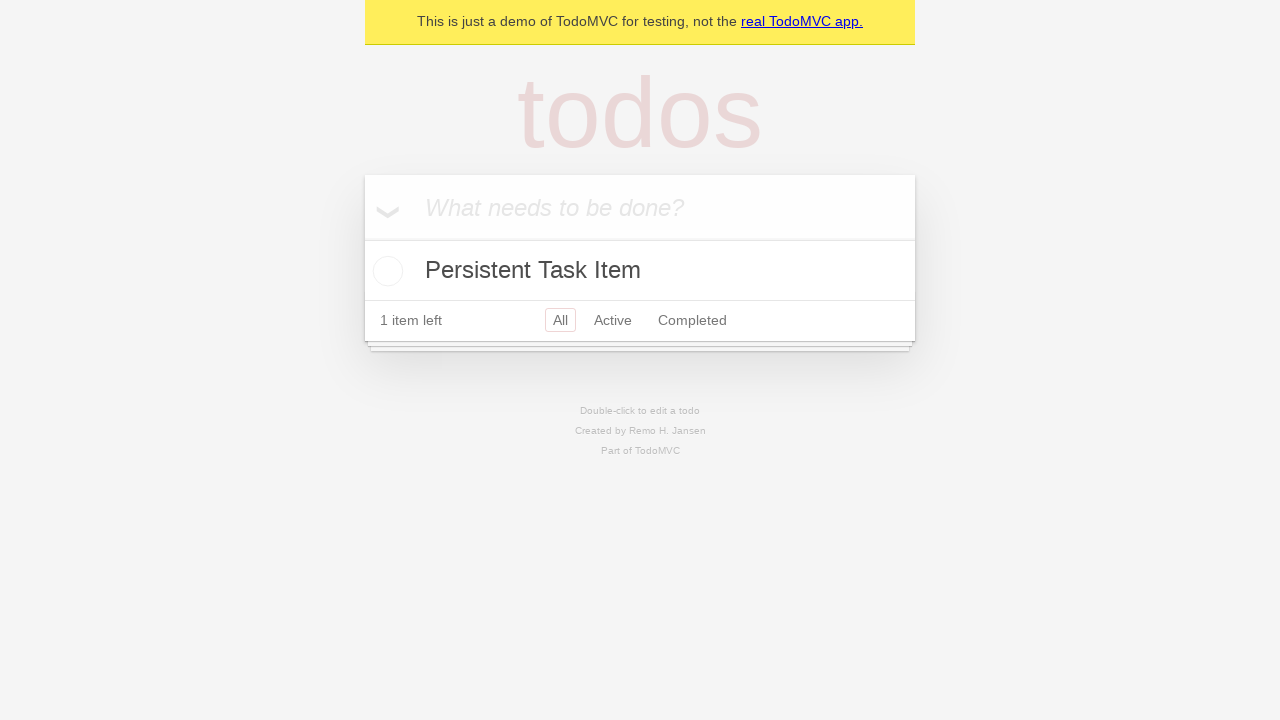

Reloaded the page to test persistence
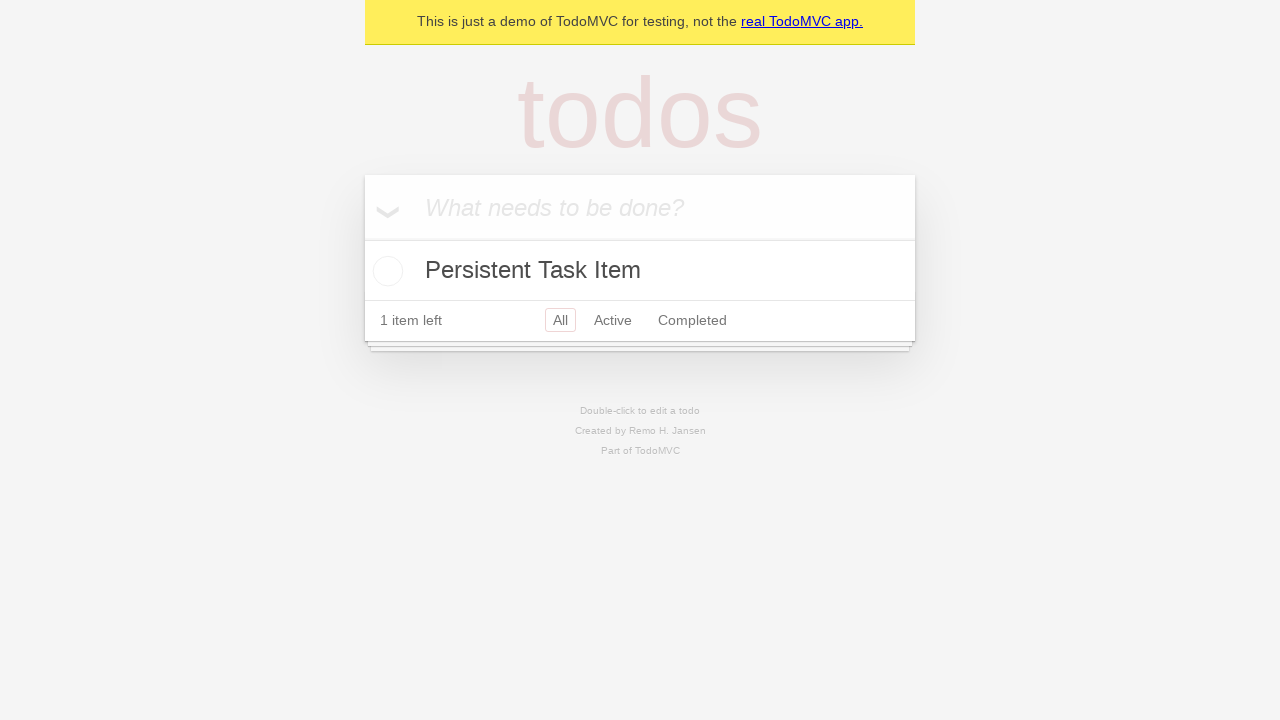

Verified todo item persisted after page reload
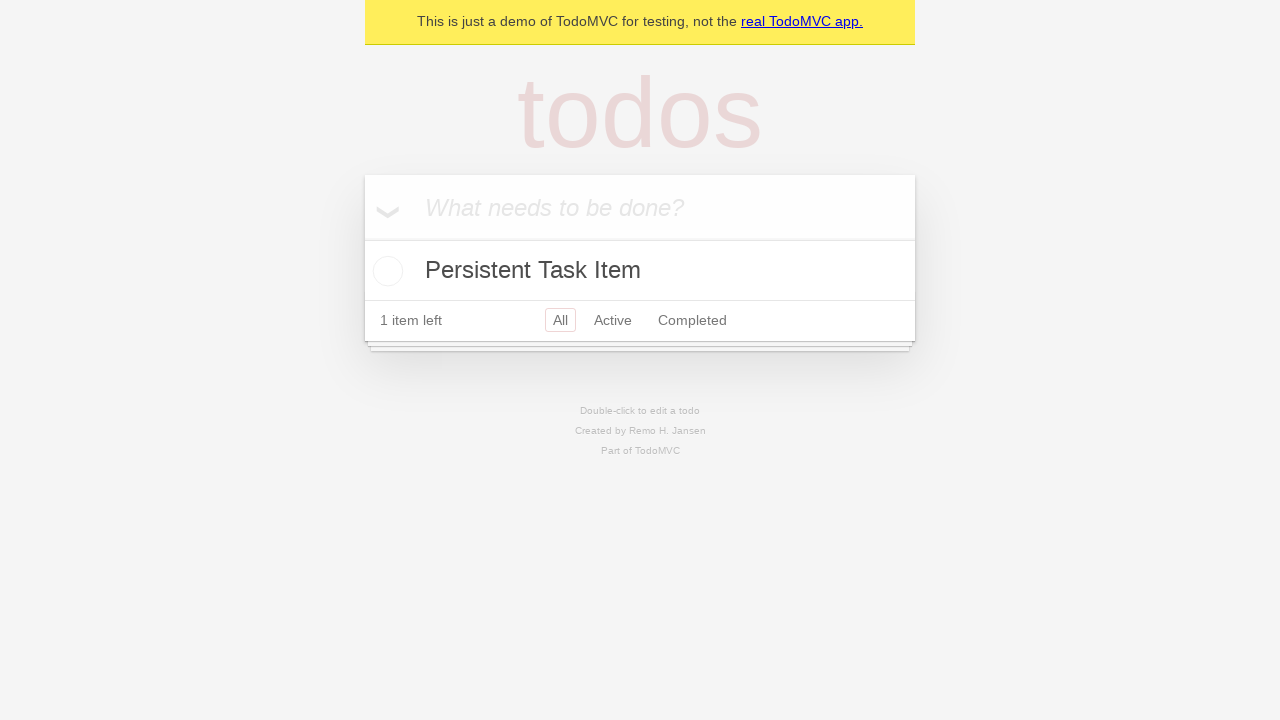

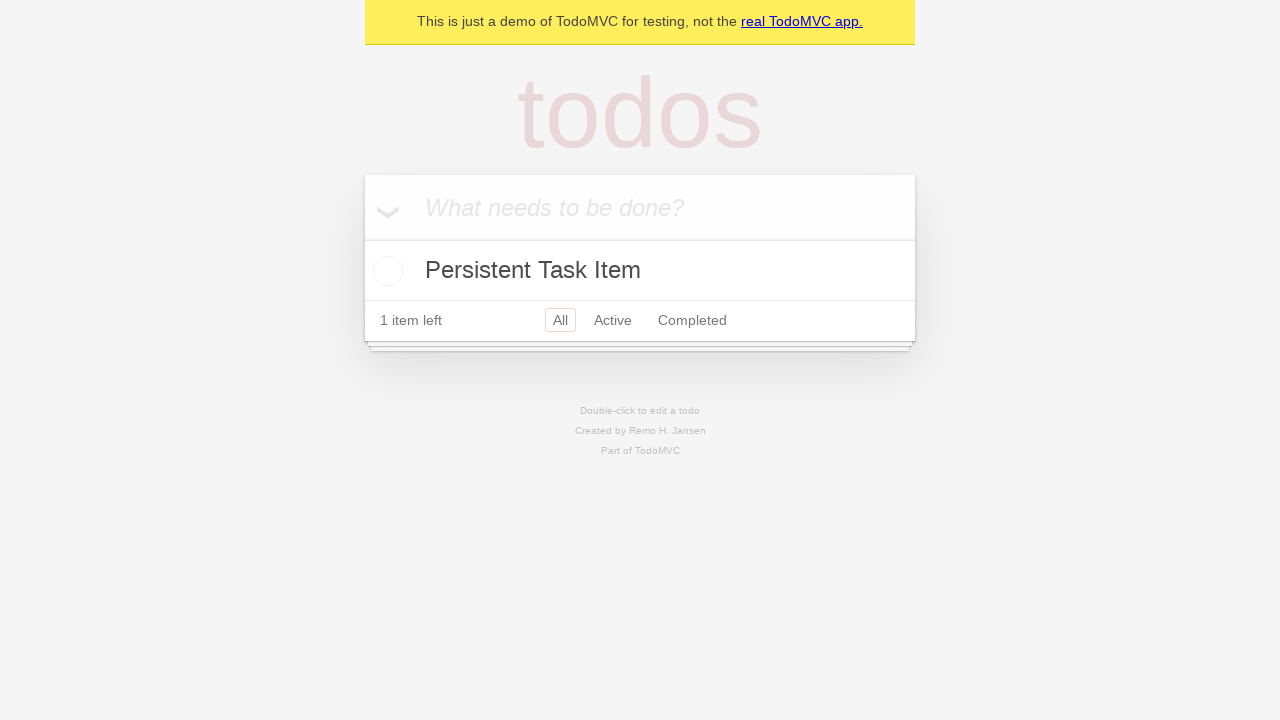